Tests the Home button navigation from the main page by opening the sidebar menu and clicking the Home link, then verifying the URL remains on the homepage

Starting URL: https://katalon-demo-cura.herokuapp.com/

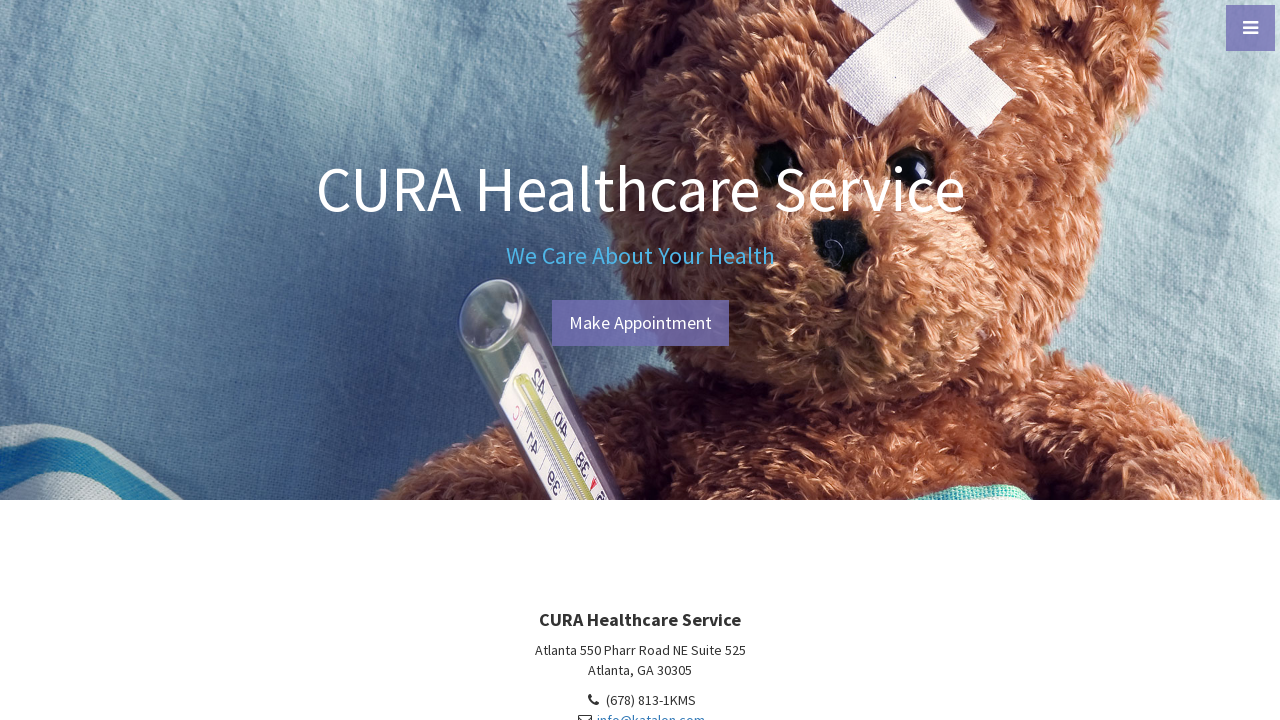

Clicked menu toggle button to open sidebar at (1250, 28) on #menu-toggle
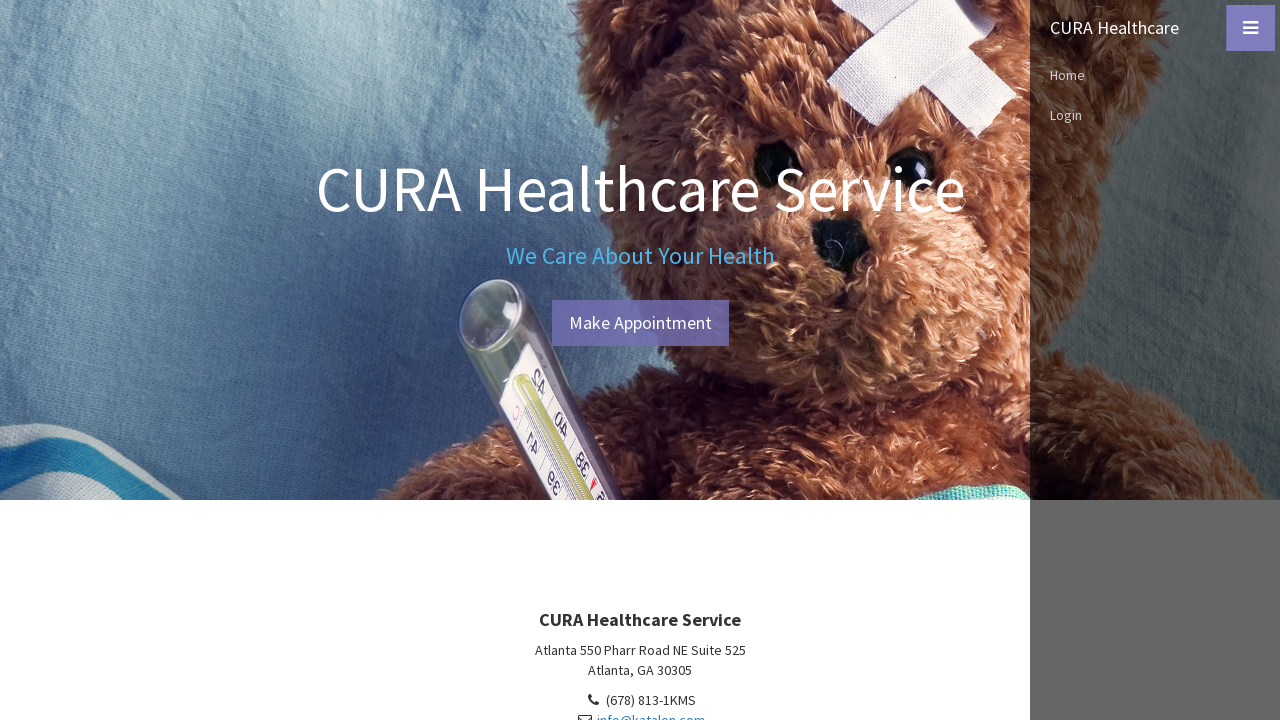

Clicked Home link in sidebar menu at (1155, 28) on nav#sidebar-wrapper li:nth-child(2) a:nth-child(1)
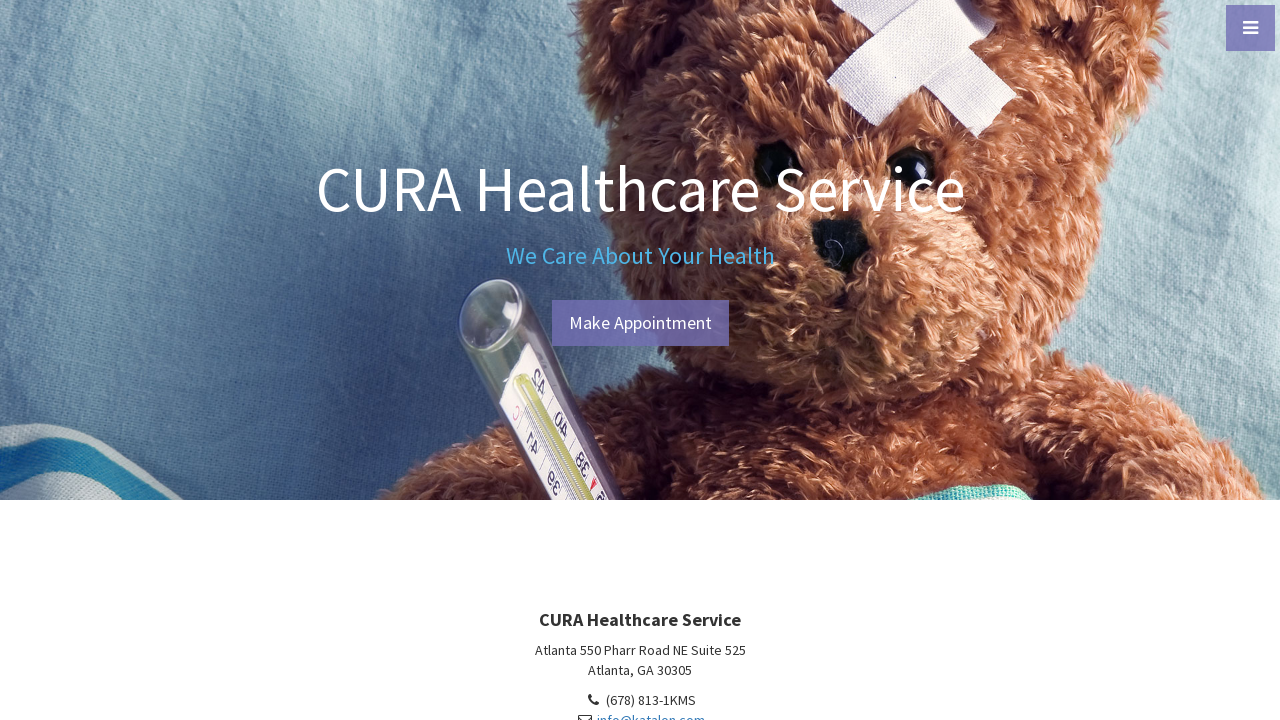

Verified URL remains on homepage (https://katalon-demo-cura.herokuapp.com/)
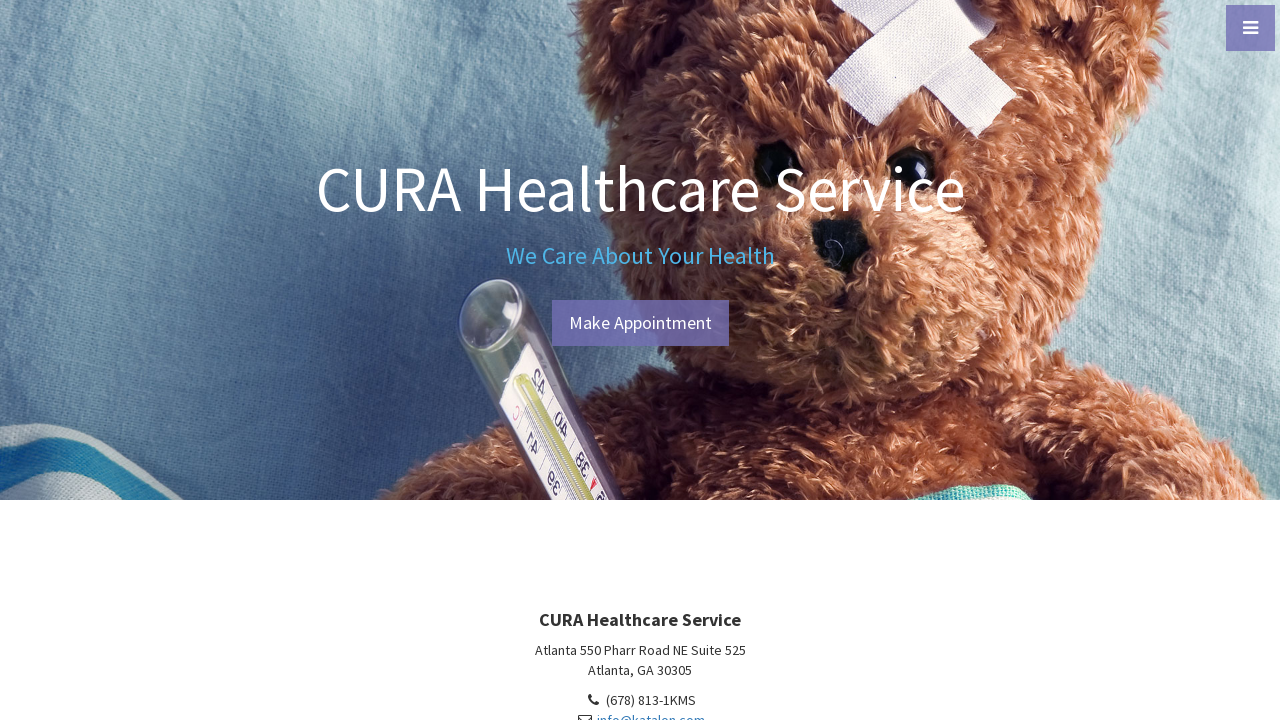

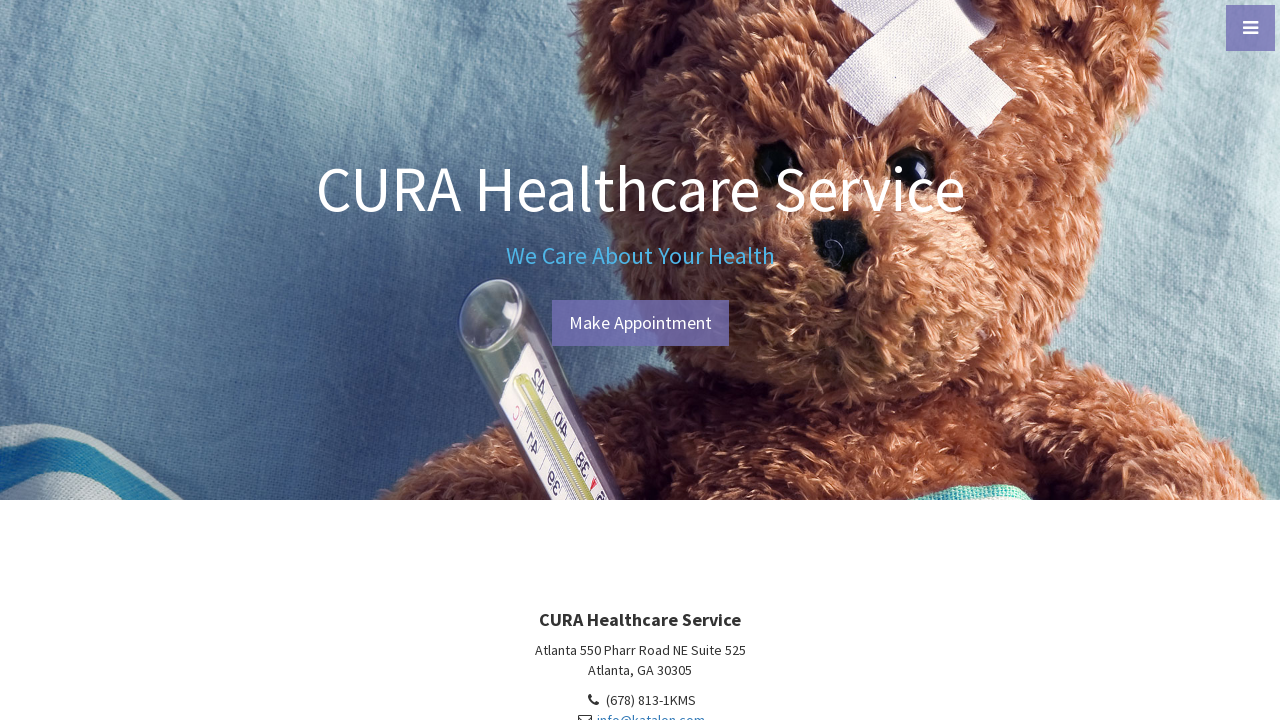